Tests JavaScript alert handling by clicking the alert button and accepting the alert dialog

Starting URL: https://the-internet.herokuapp.com/javascript_alerts

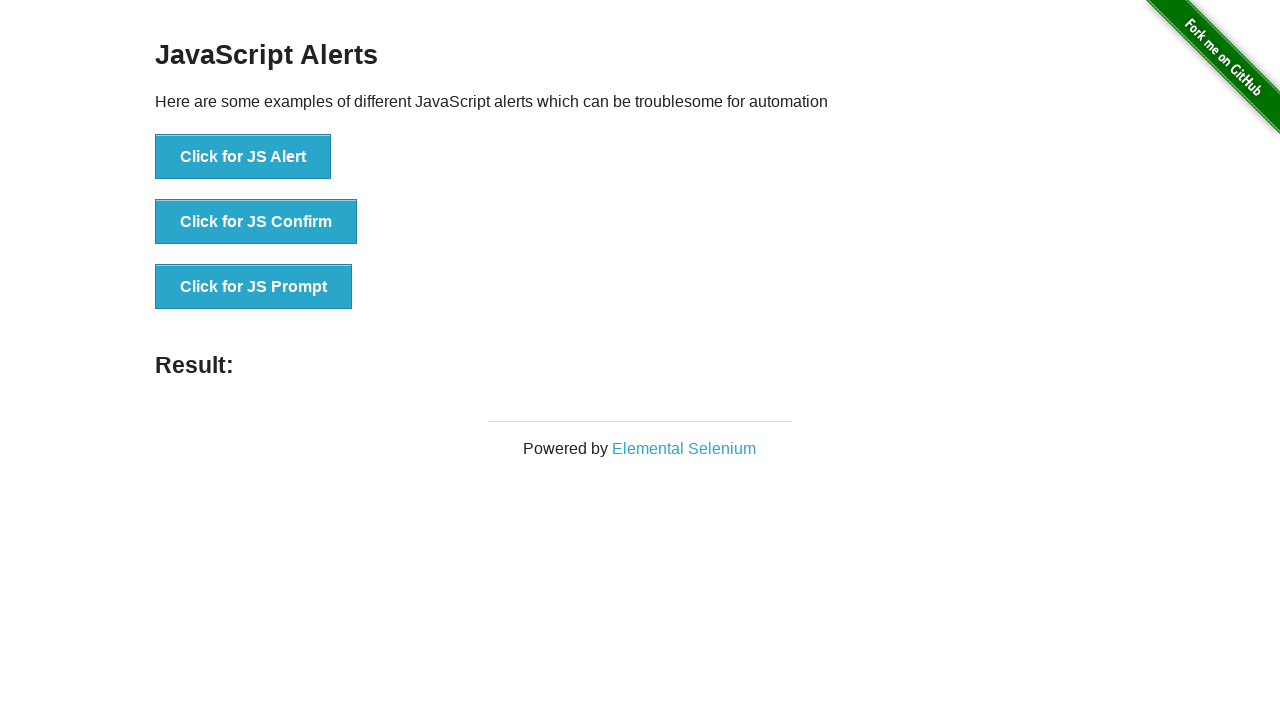

Set up dialog handler to accept alerts
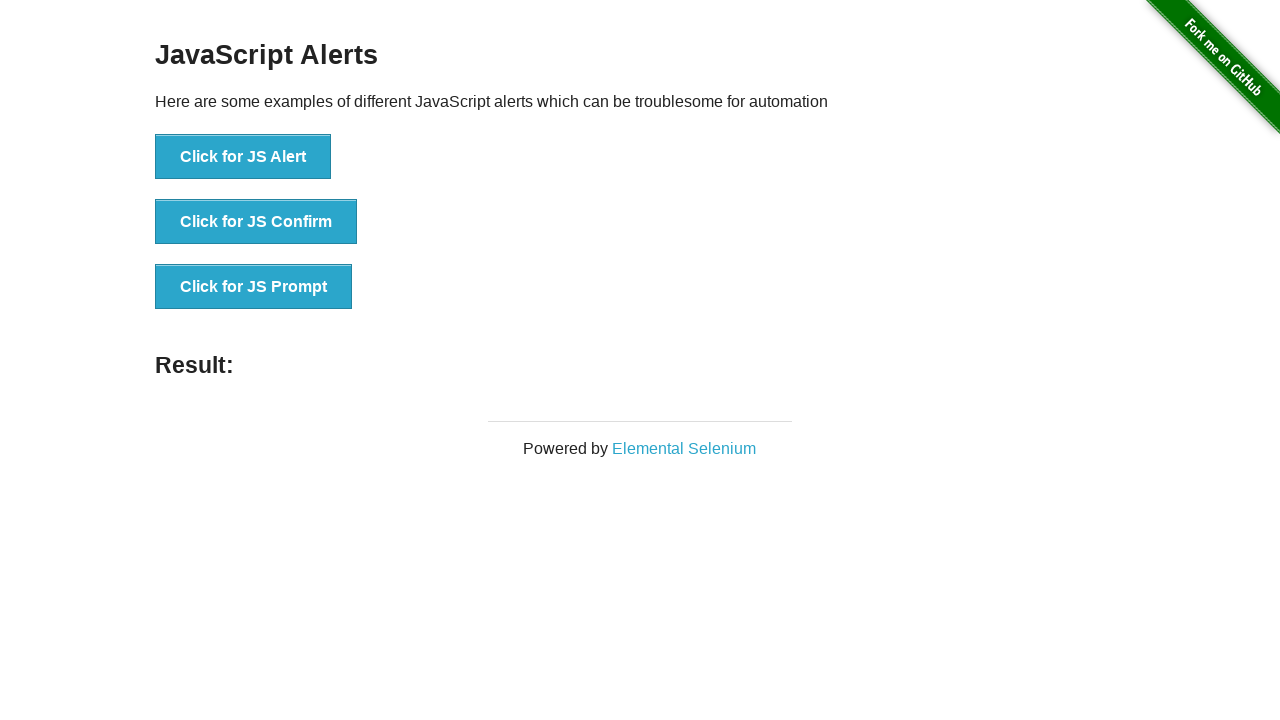

Clicked the JS Alert button at (243, 157) on xpath=//button[text()='Click for JS Alert']
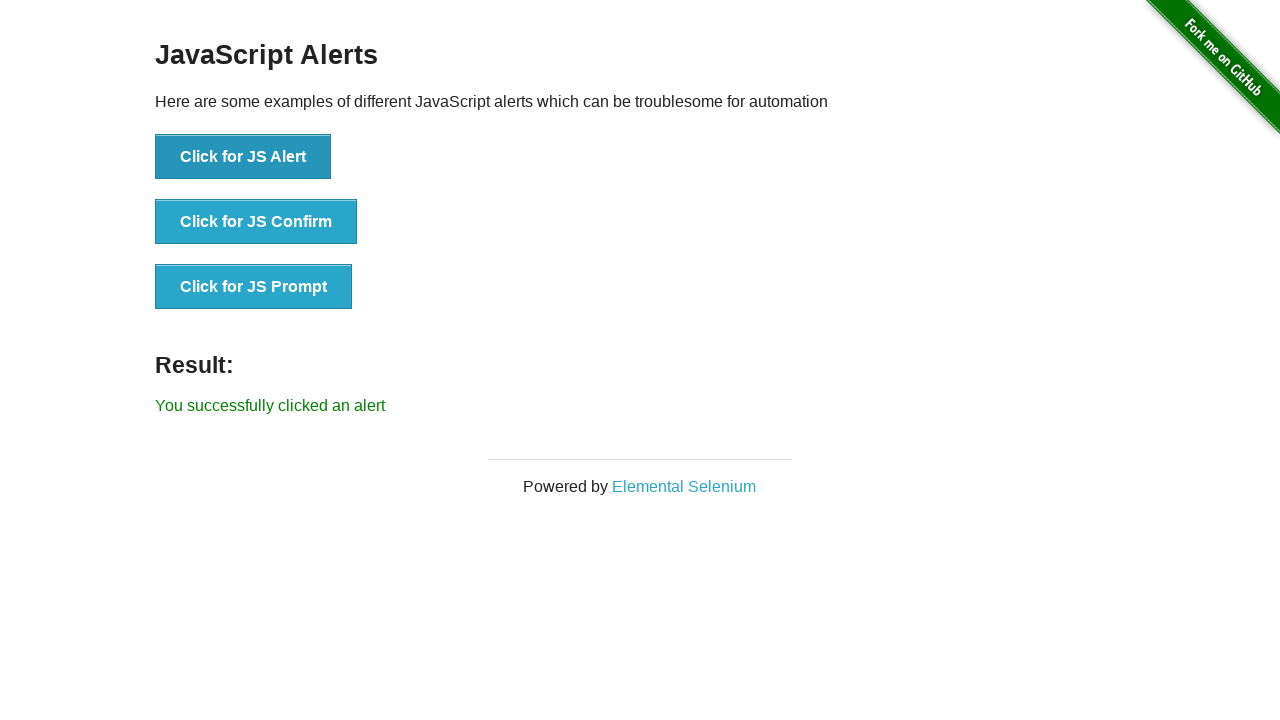

Alert was accepted and result message appeared
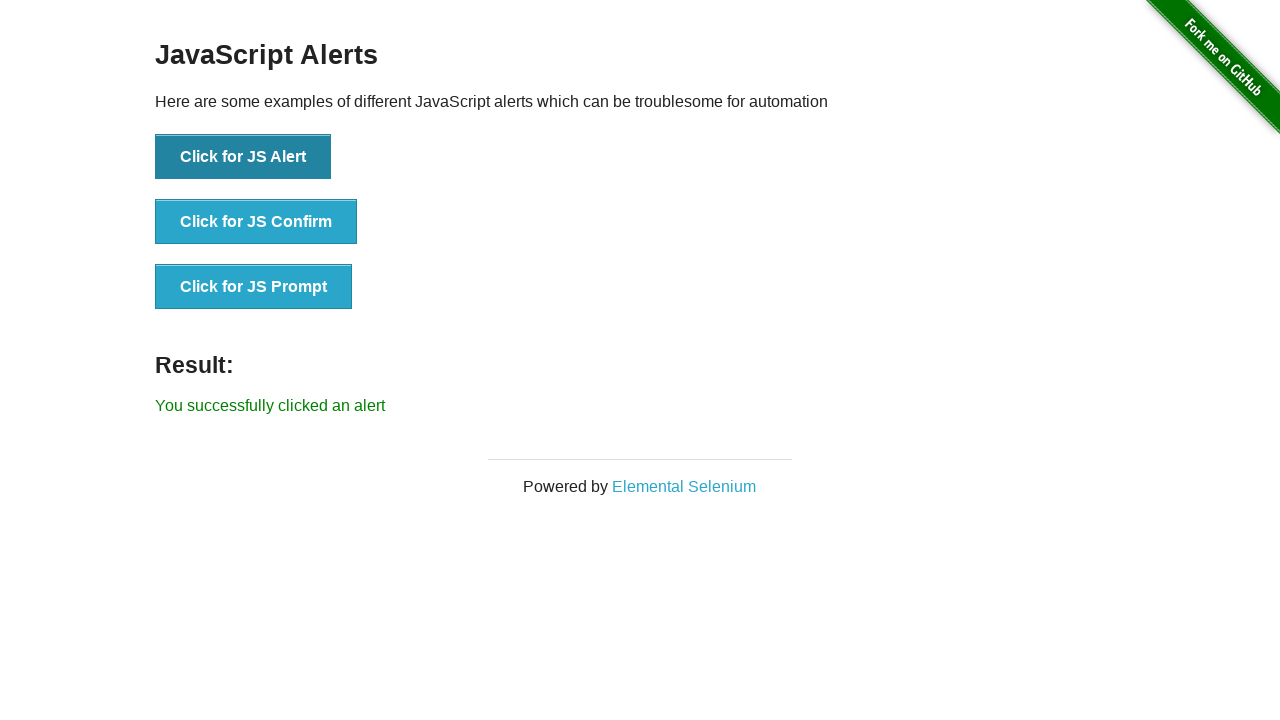

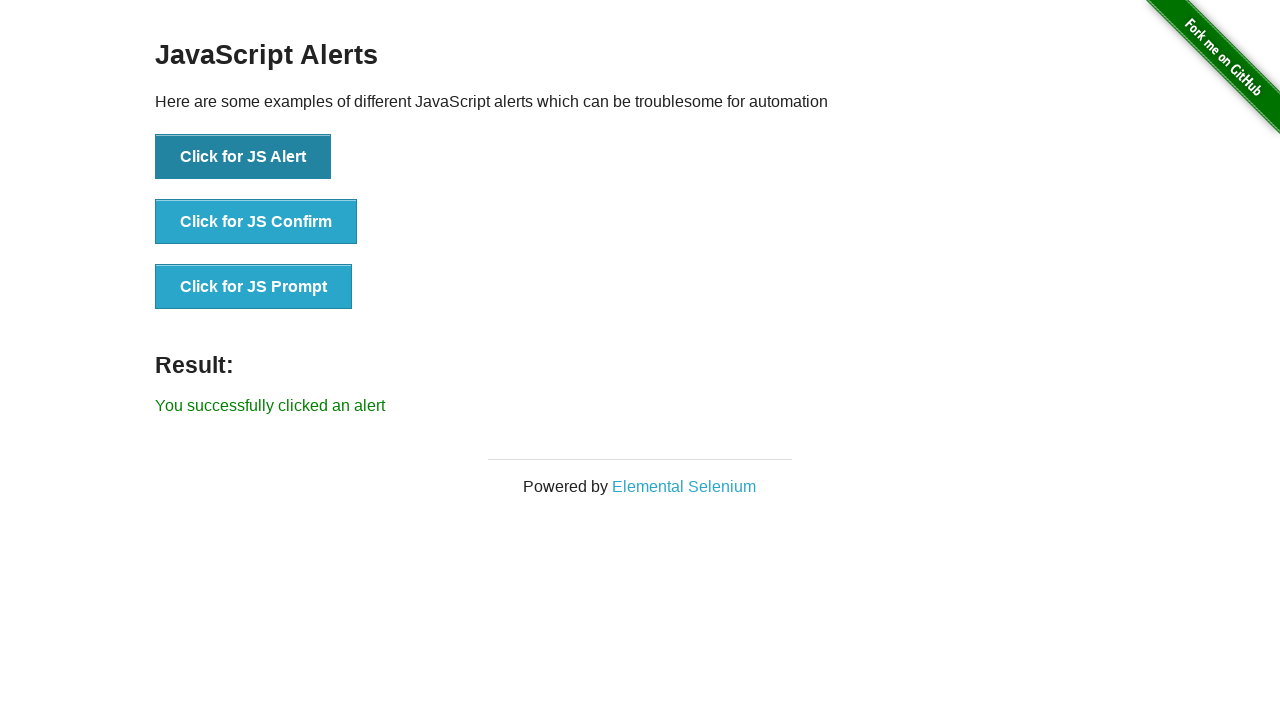